Tests the Checkboxes page by unchecking any selected checkboxes, then checking the first one, and verifying the checkbox states.

Starting URL: http://the-internet.herokuapp.com/checkboxes

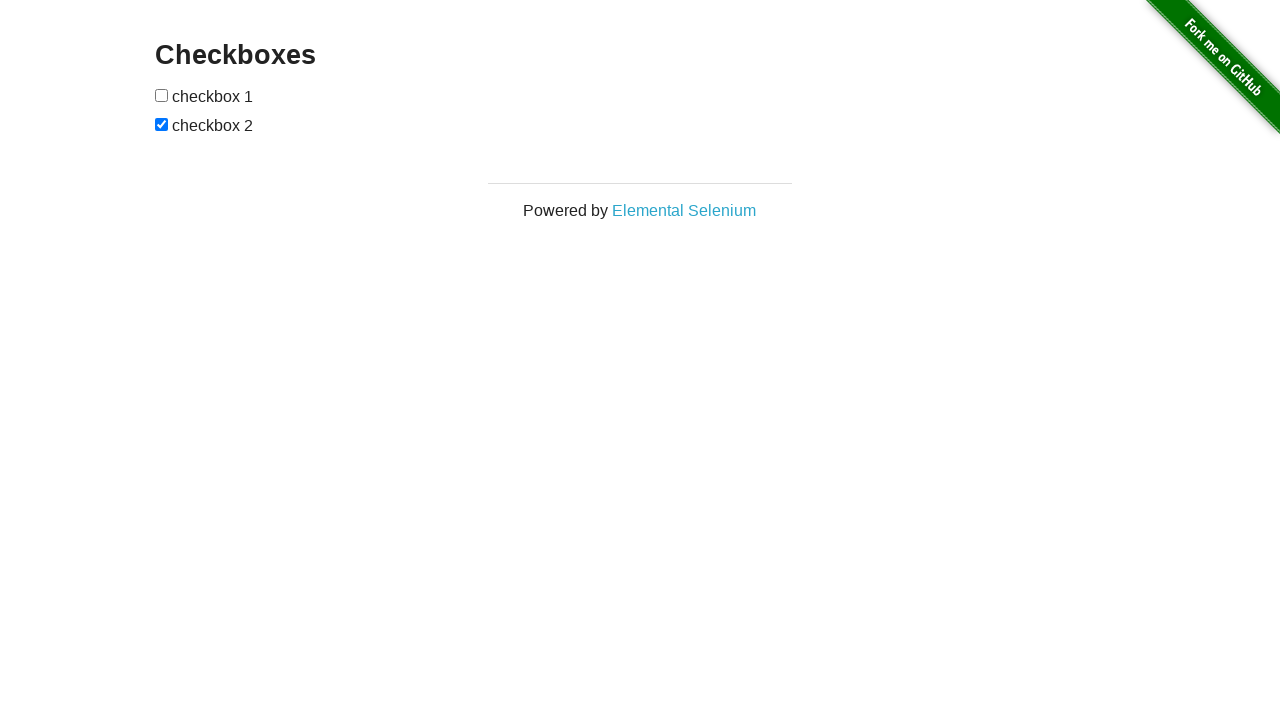

Waited for checkboxes to load on the page
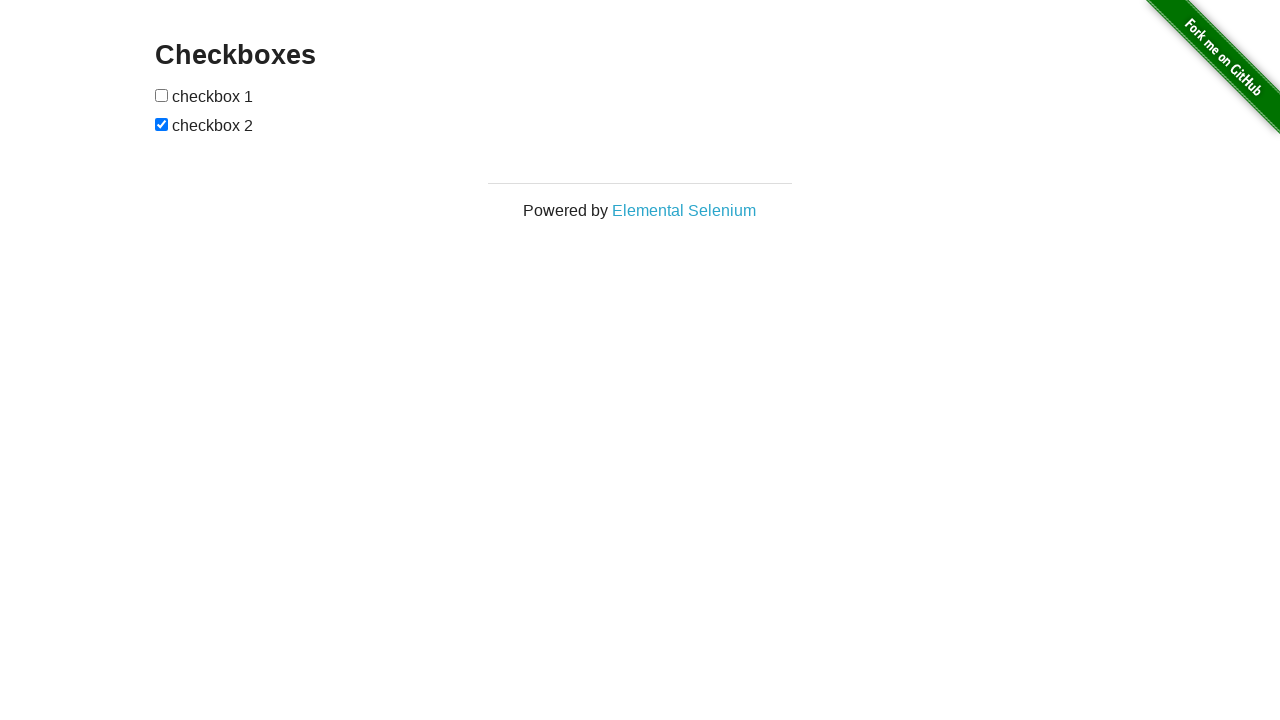

Retrieved all checkboxes from the page
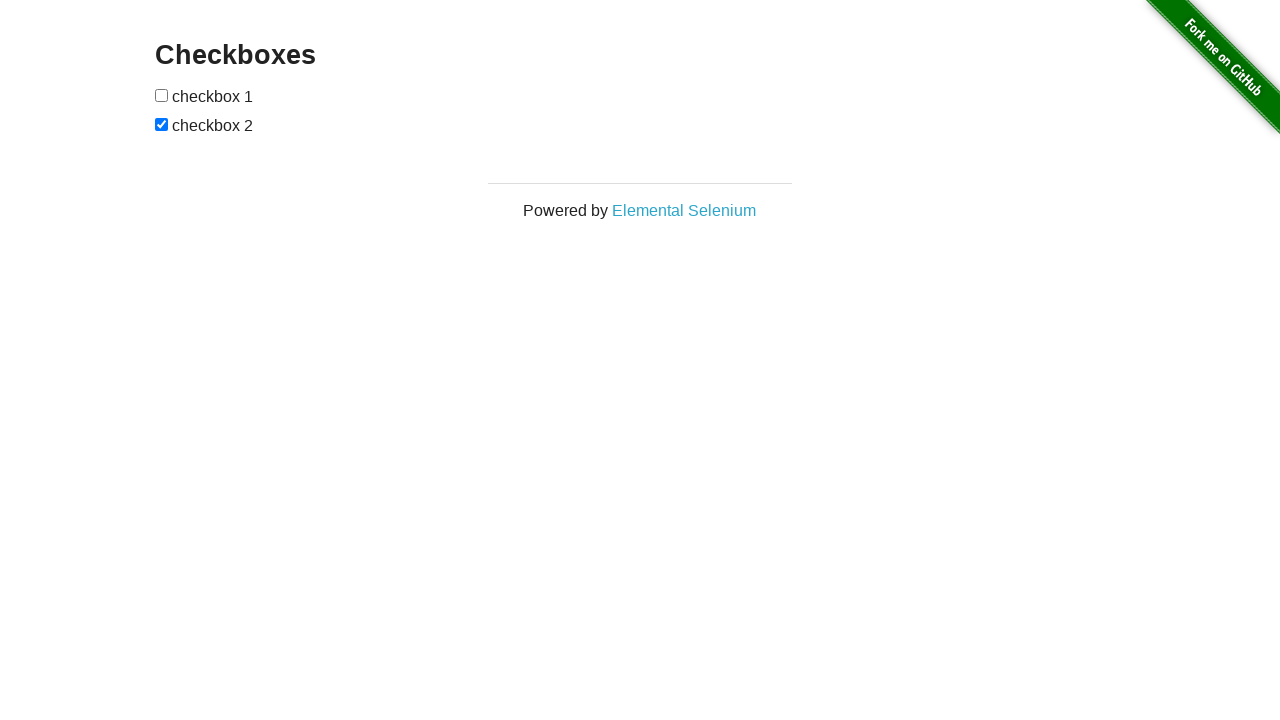

Unchecked a selected checkbox at (162, 124) on input[type='checkbox'] >> nth=1
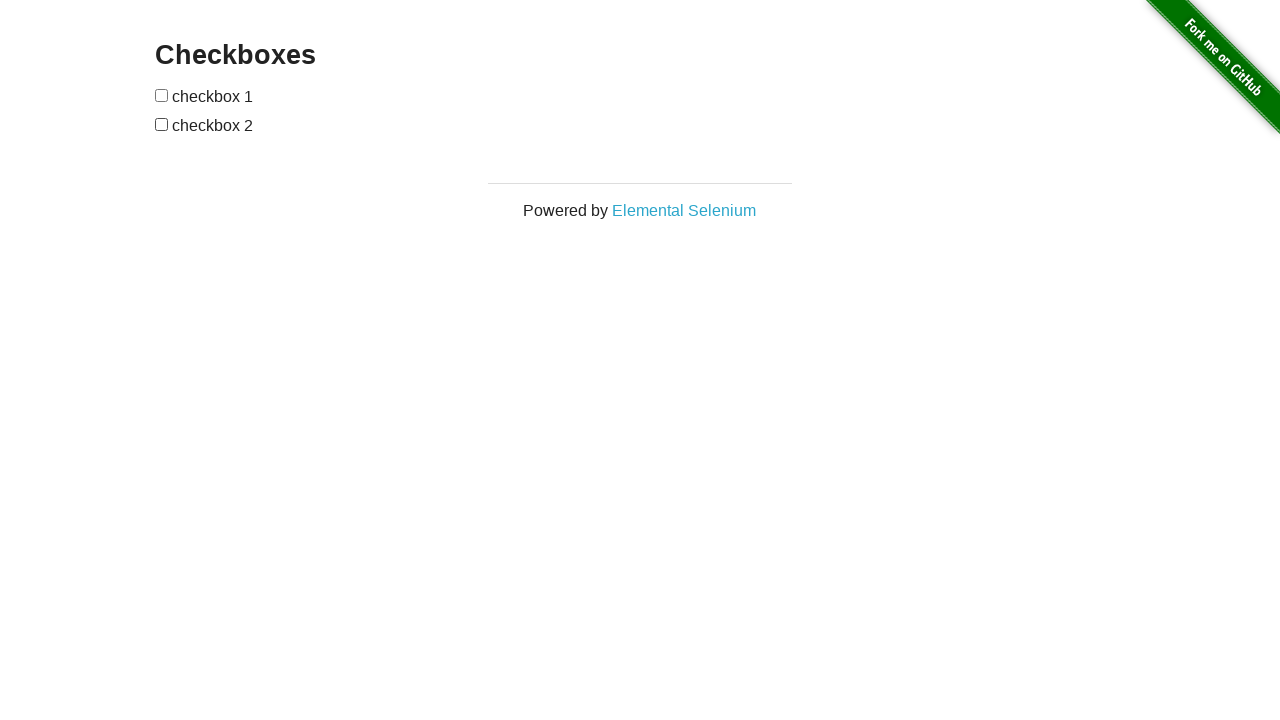

Checked the first checkbox at (162, 95) on input[type='checkbox'] >> nth=0
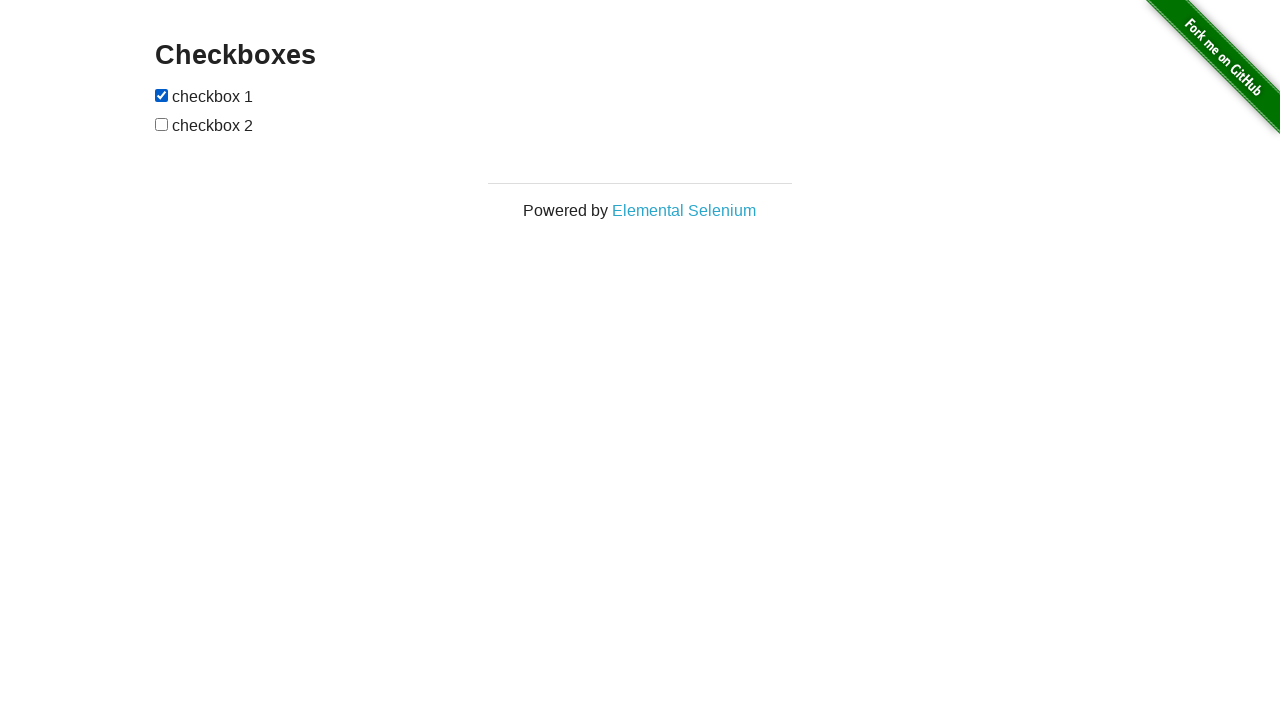

Verified that the first checkbox is checked
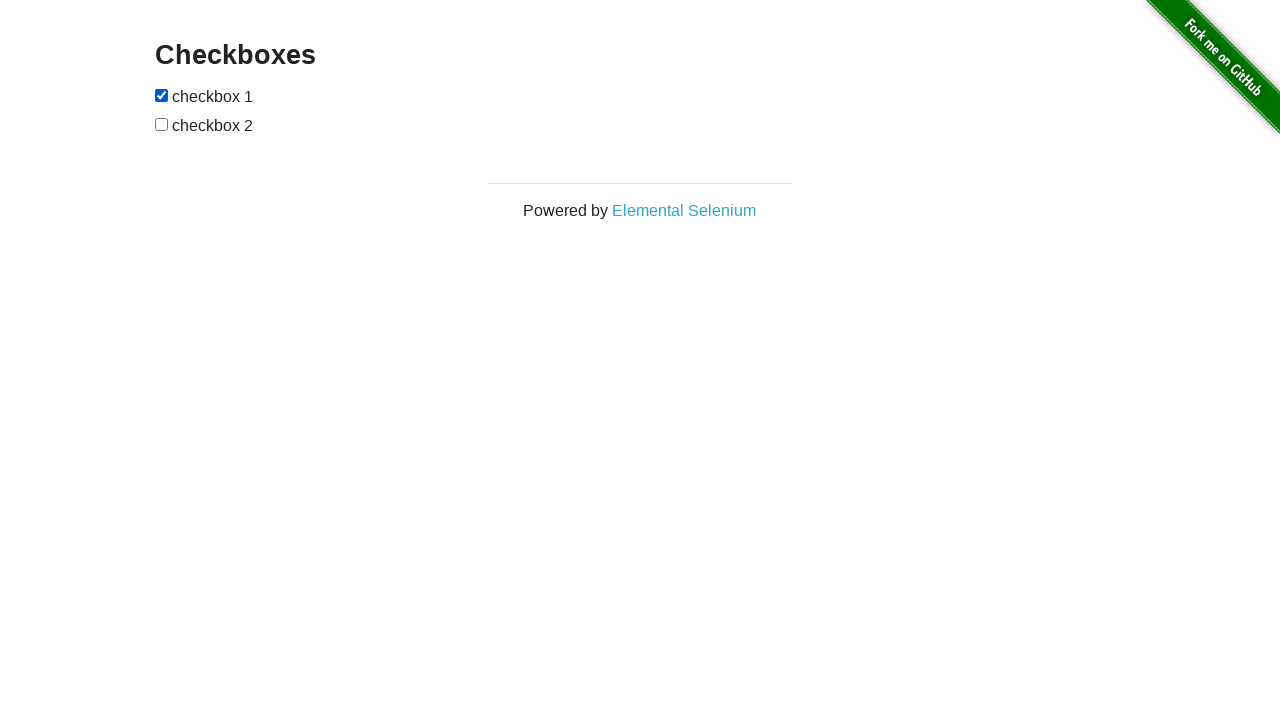

Verified that the second checkbox is not checked
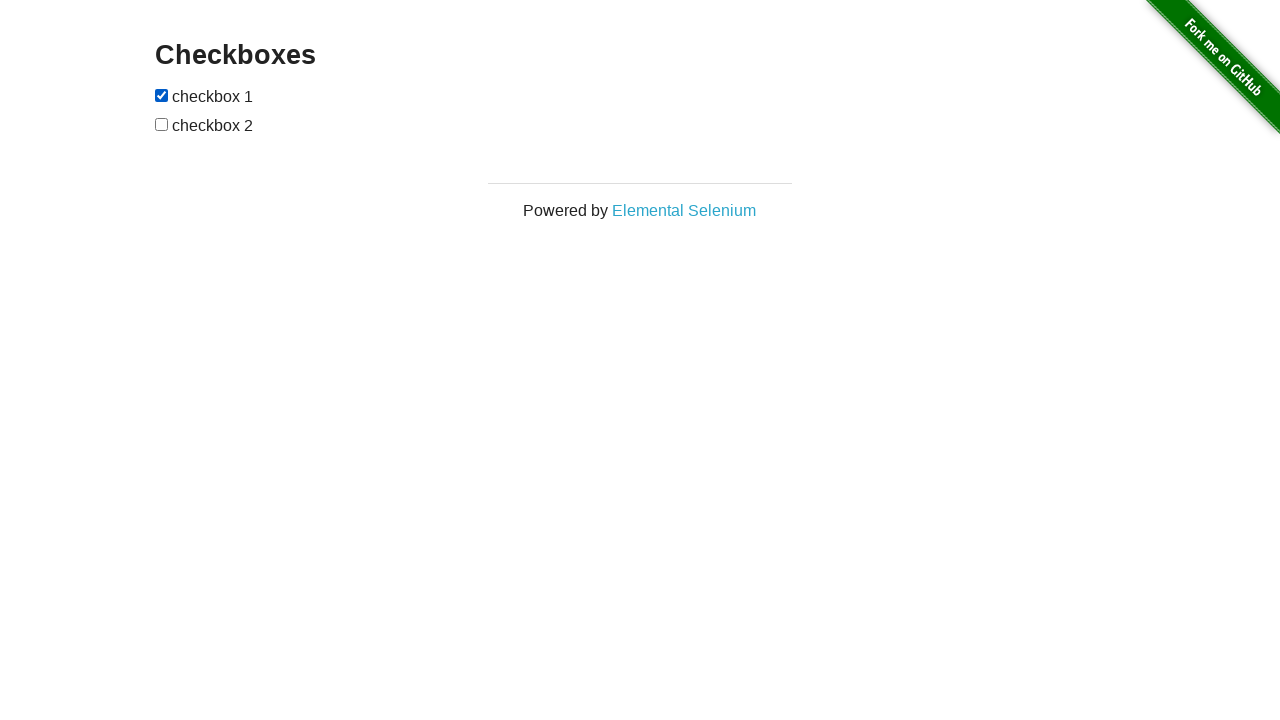

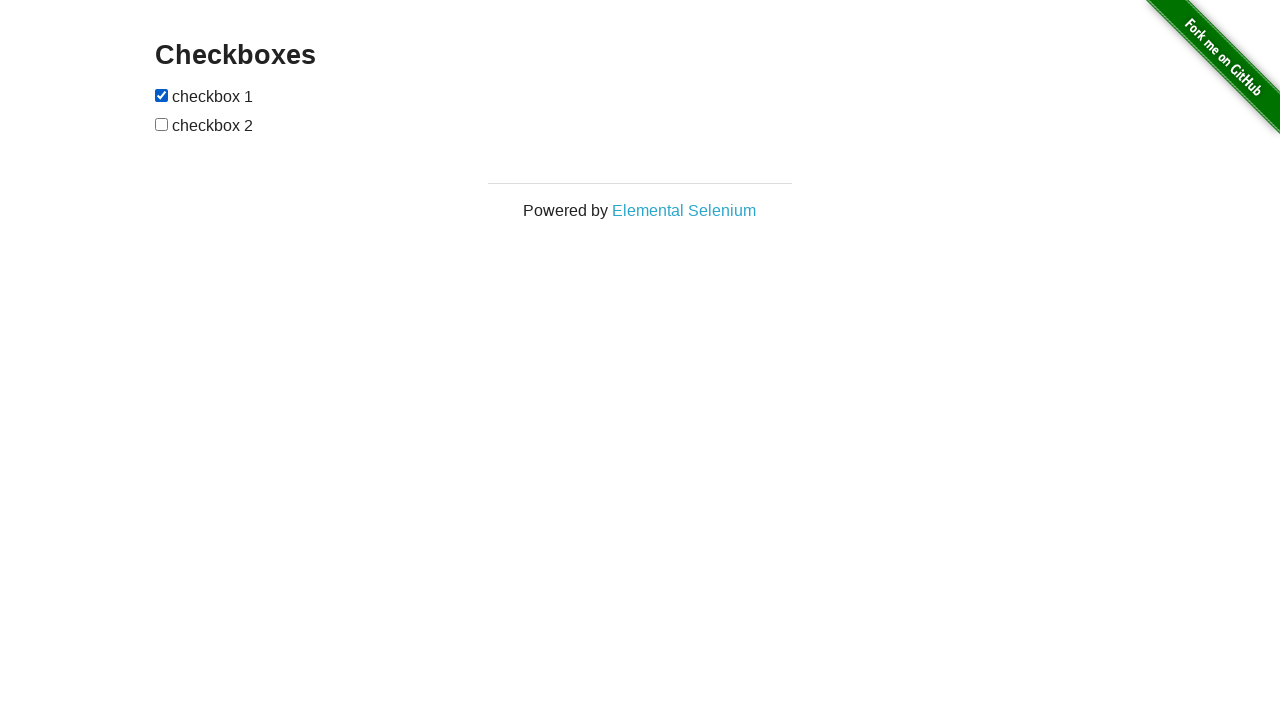